Tests flight booking functionality by selecting departure city (São Paulo) and destination city (Cairo) from dropdown menus on the BlazeDemo demo travel site.

Starting URL: https://www.blazedemo.com

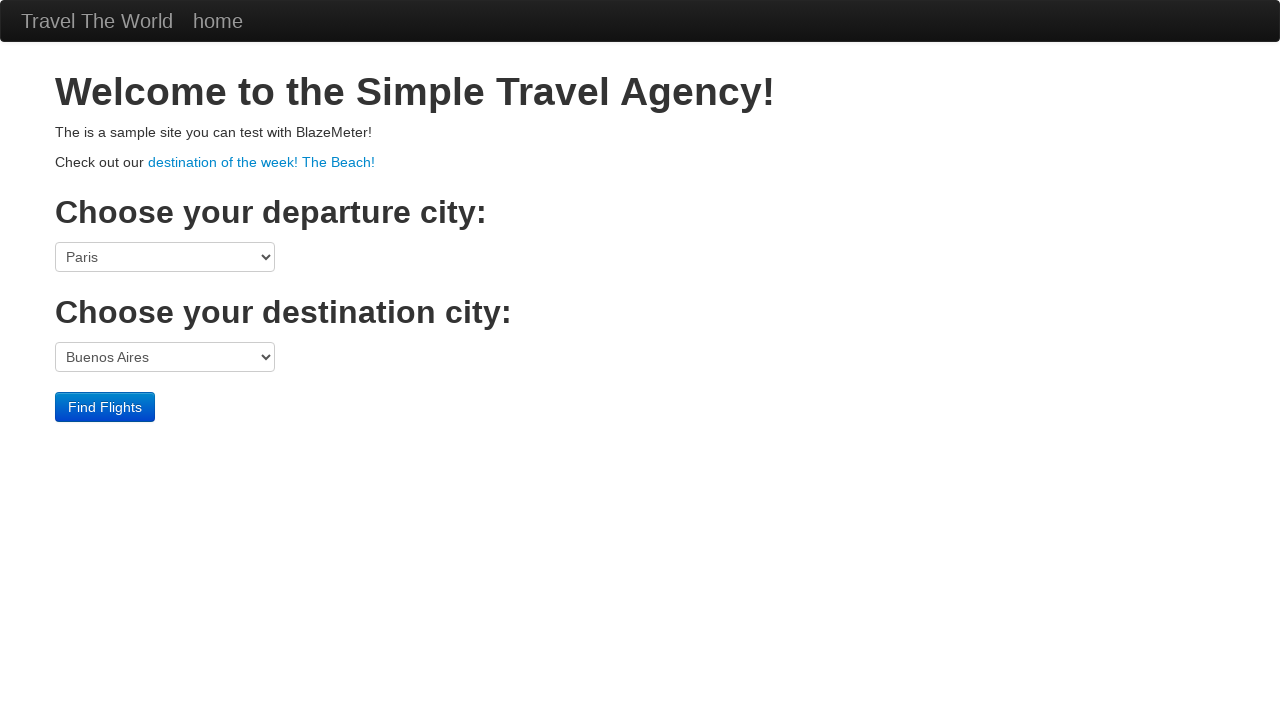

Navigated to BlazeDemo demo travel site
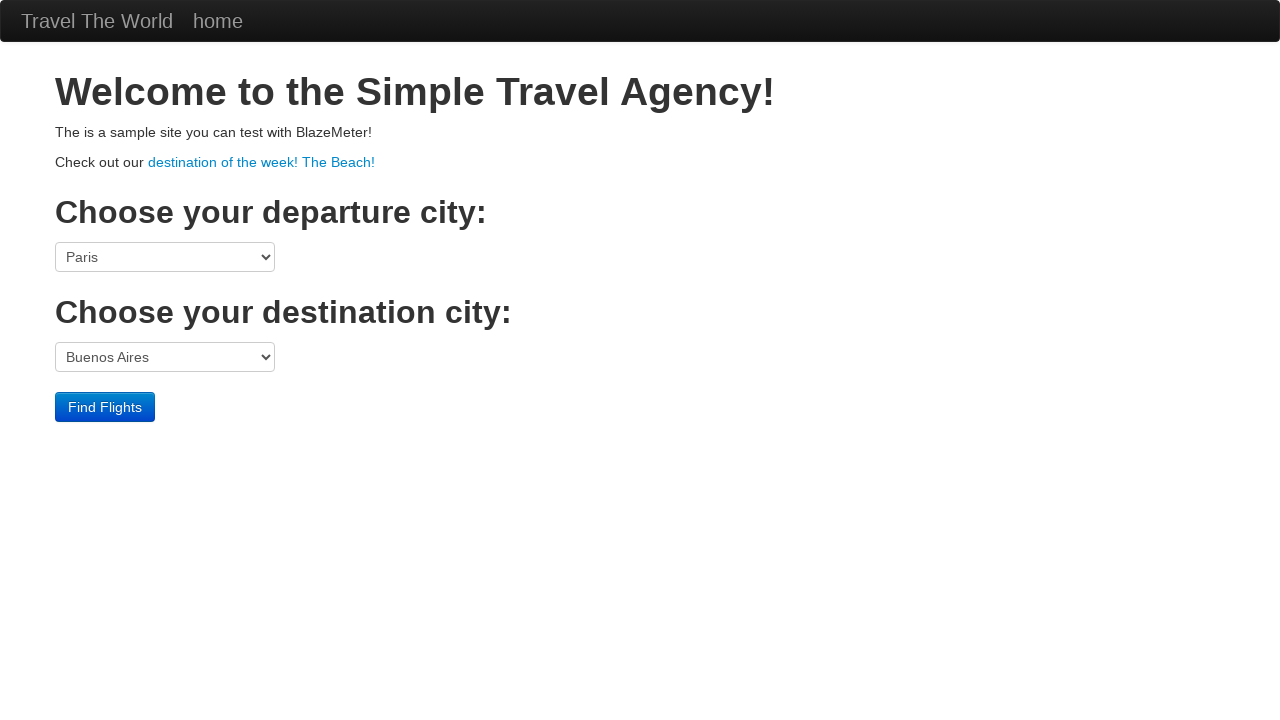

Selected São Paulo as departure city from dropdown on select[name='fromPort']
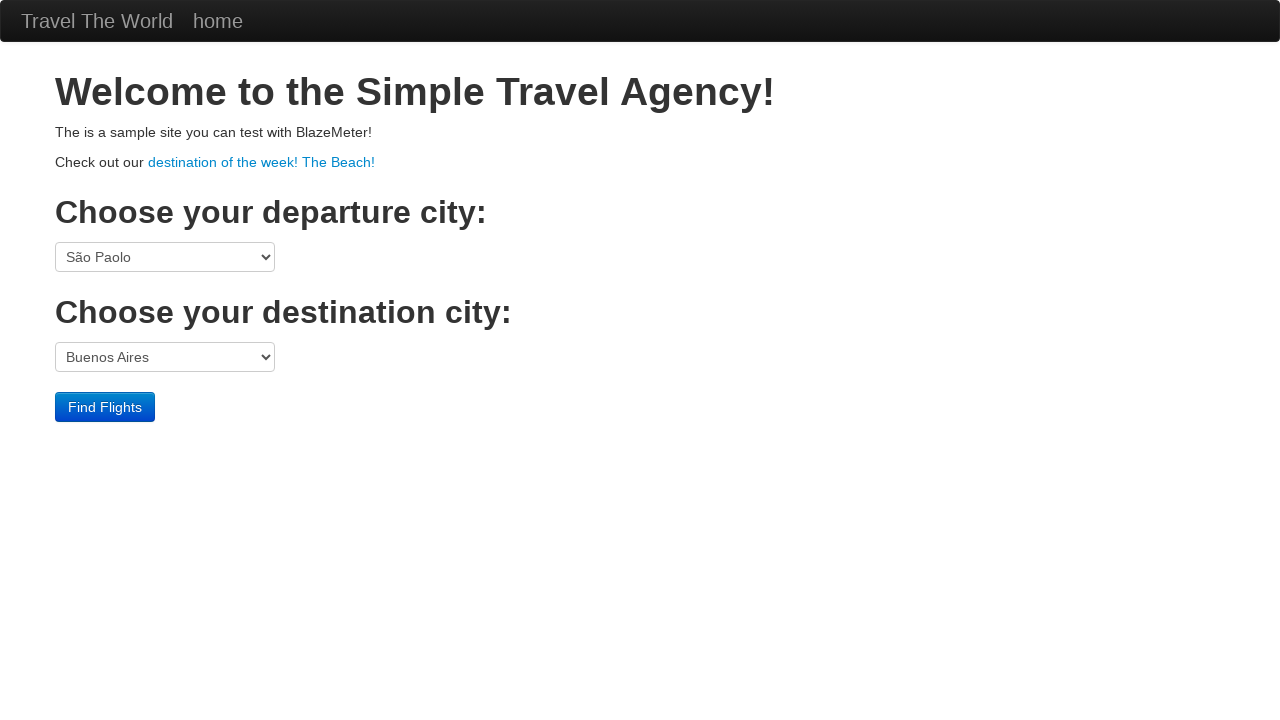

Selected Cairo as destination city from dropdown on select[name='toPort']
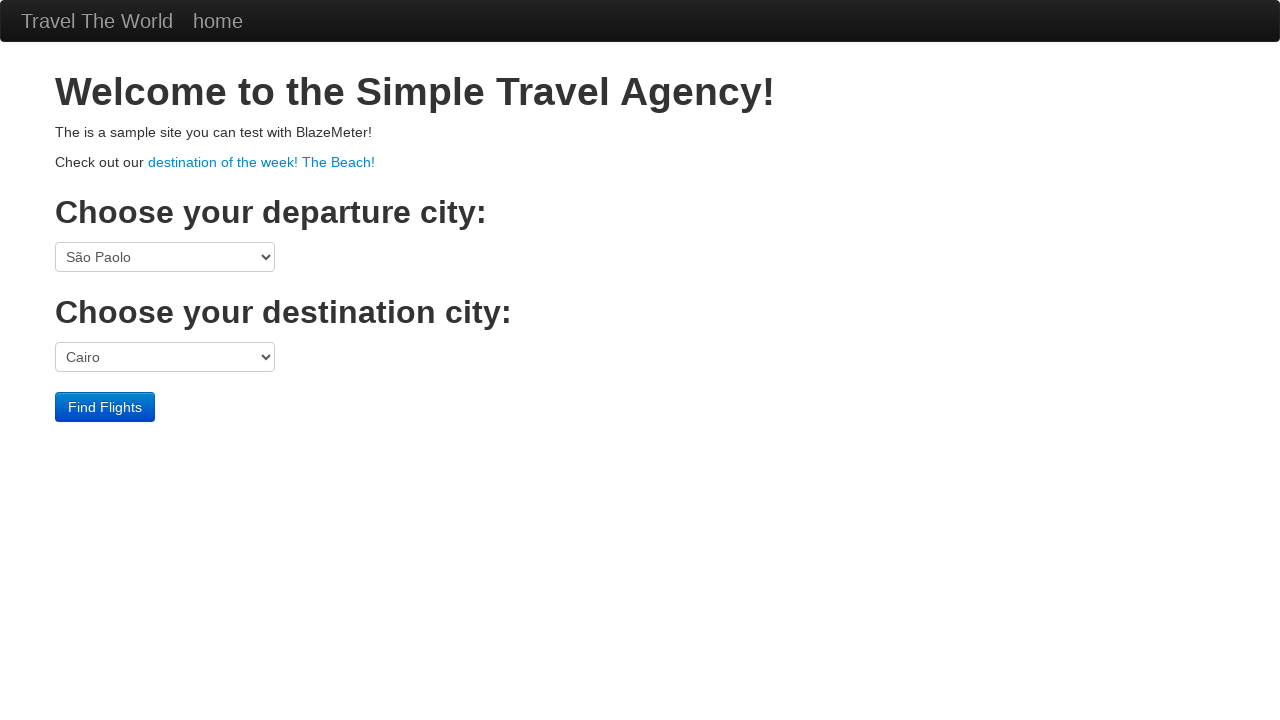

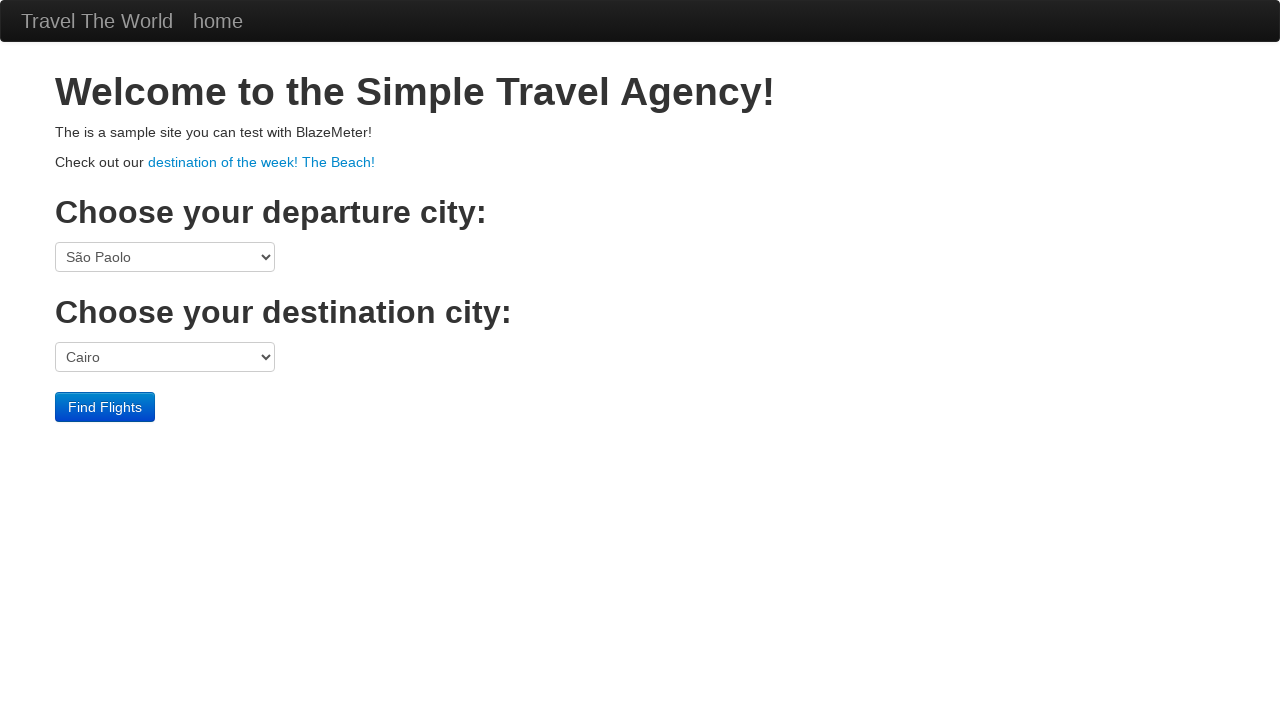